Tests text input functionality by entering text in an input field and clicking a button that updates its label based on the input value

Starting URL: http://uitestingplayground.com/textinput

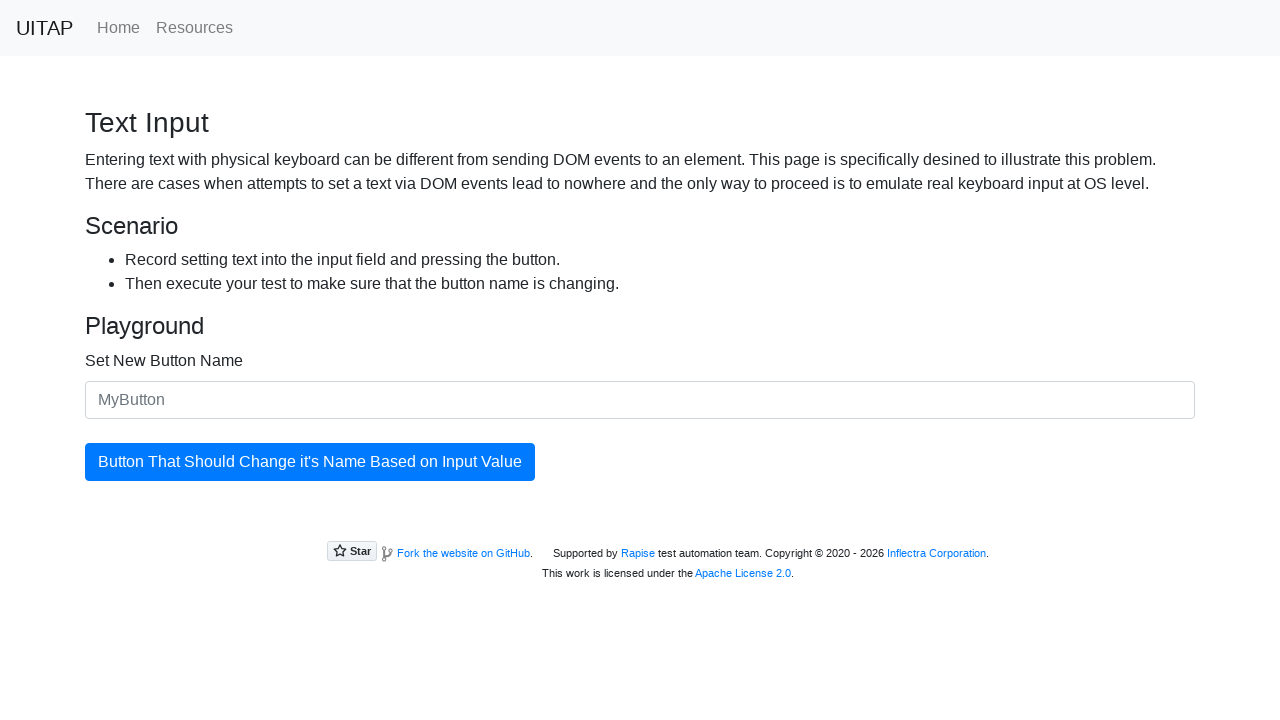

Filled text input field with 'SkyPro' on #newButtonName
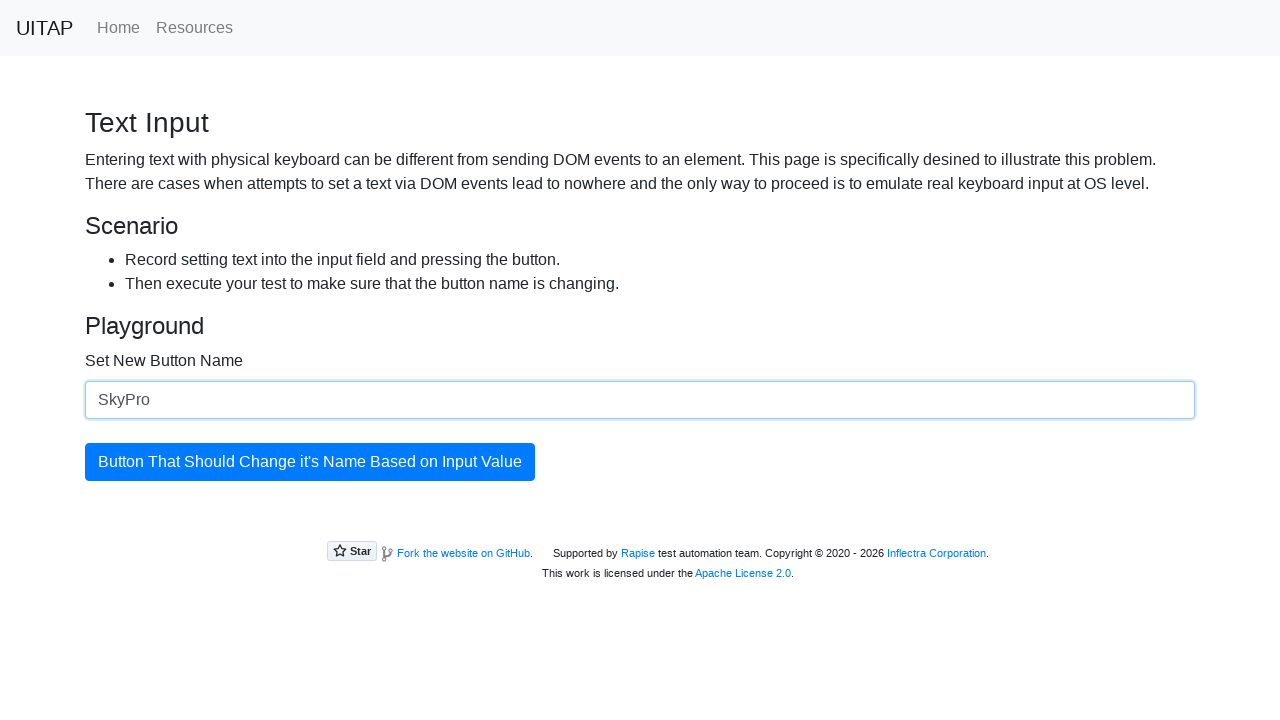

Clicked the button to update its label at (310, 462) on #updatingButton
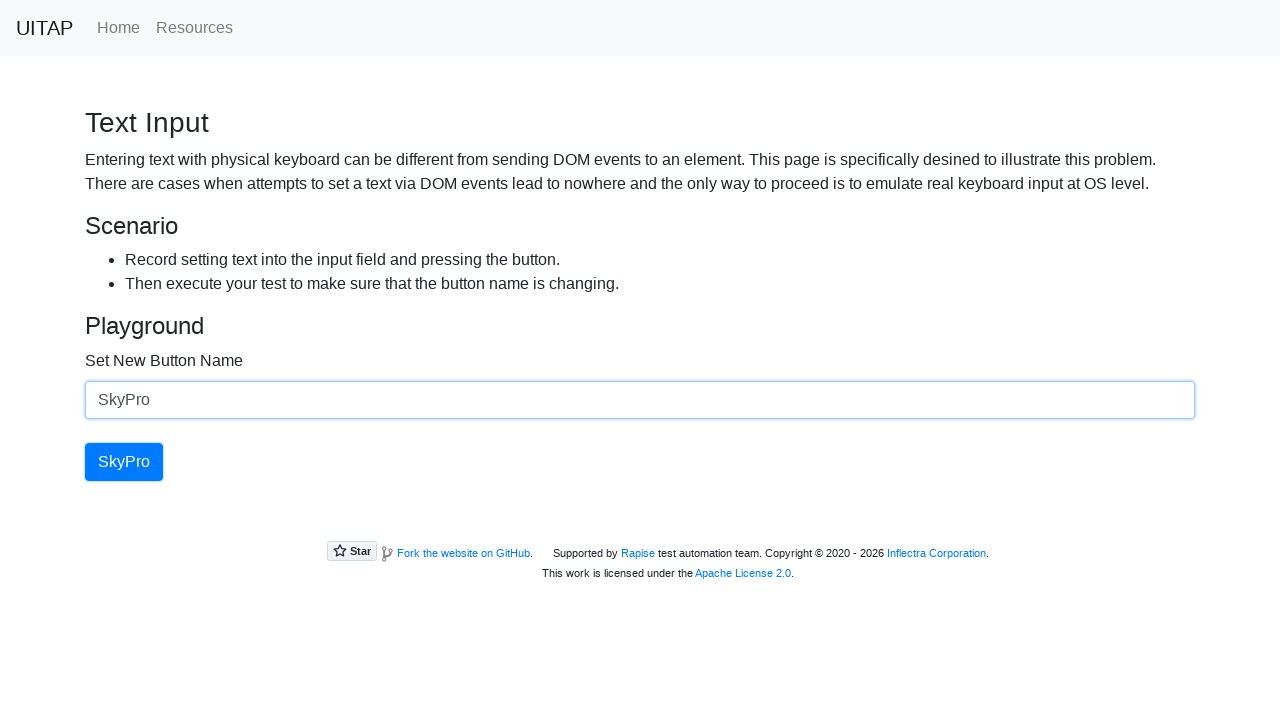

Verified button label was updated to 'SkyPro'
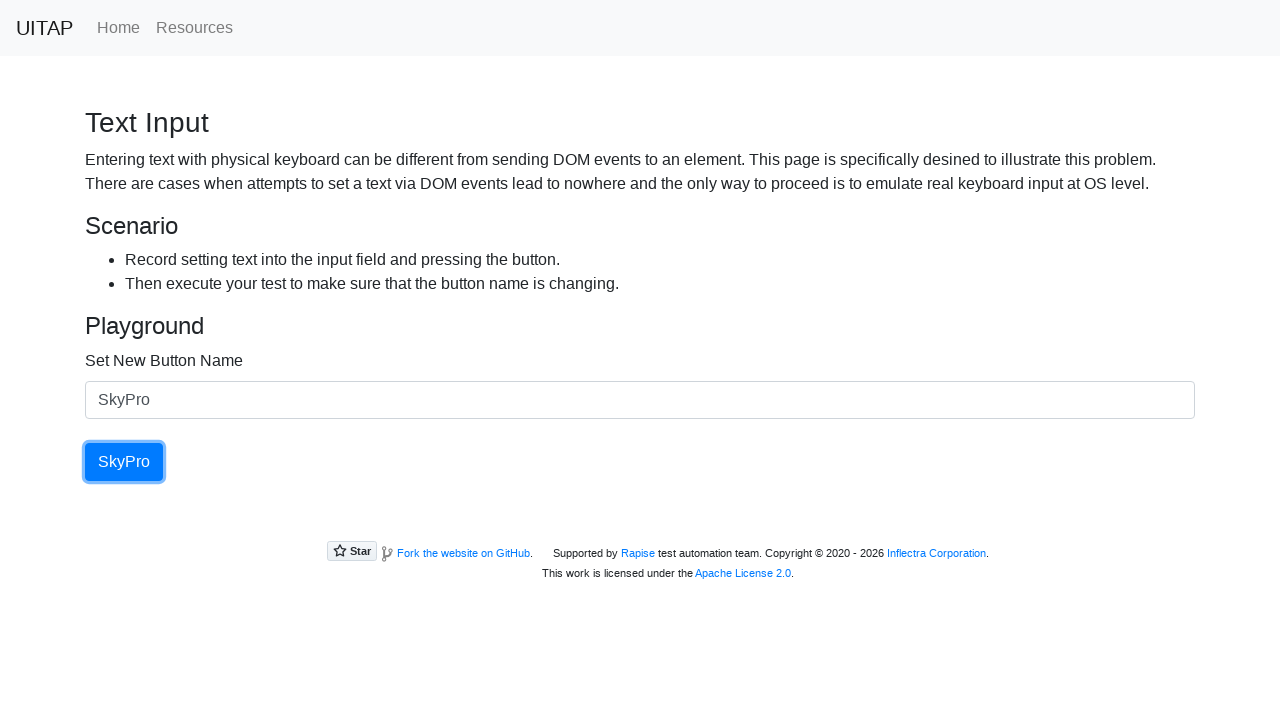

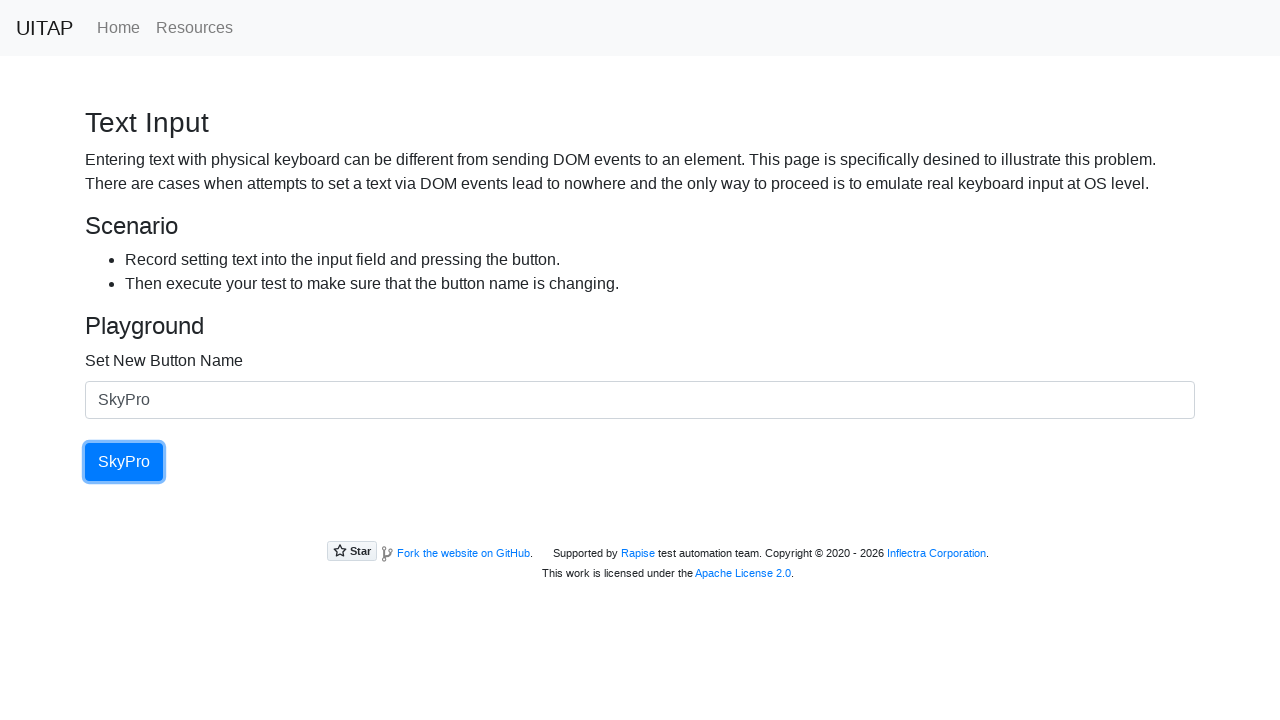